Navigates to VnExpress science and technology section, then goes to a notes application and adds multiple notes by filling title and content fields

Starting URL: https://vnexpress.net/khoa-hoc-cong-nghe

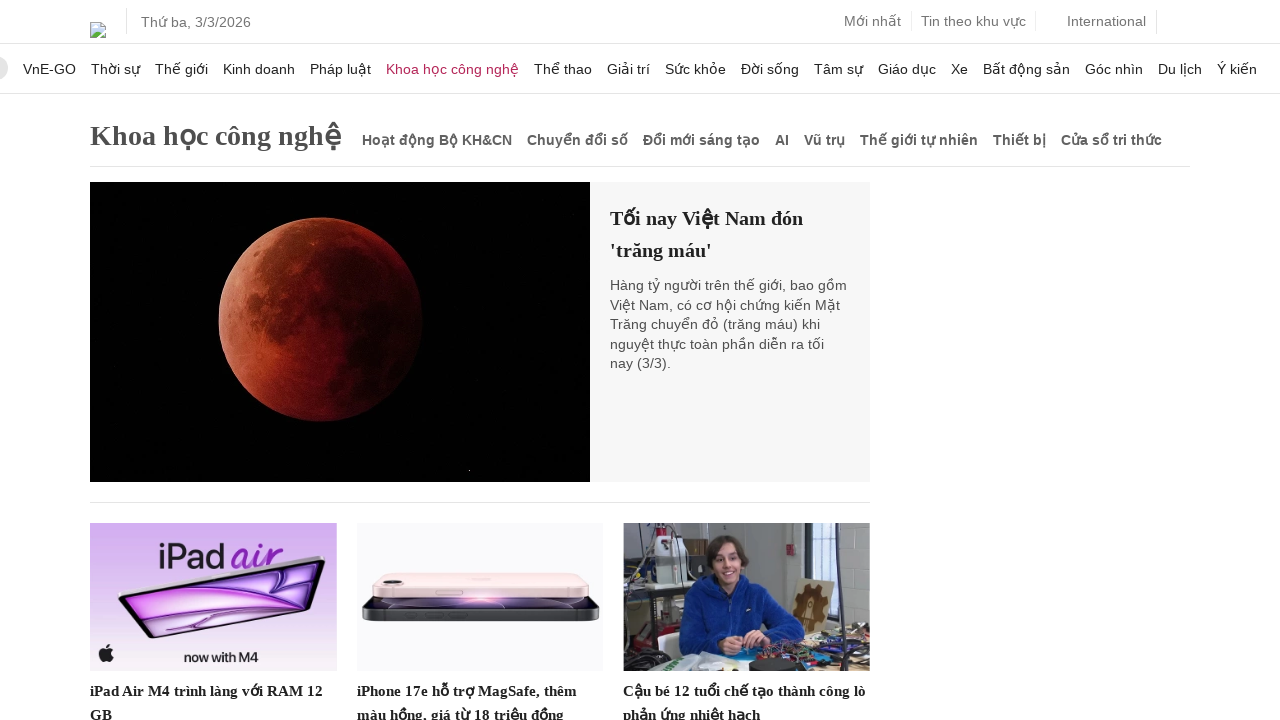

Waited for article titles to load on VnExpress science and technology section
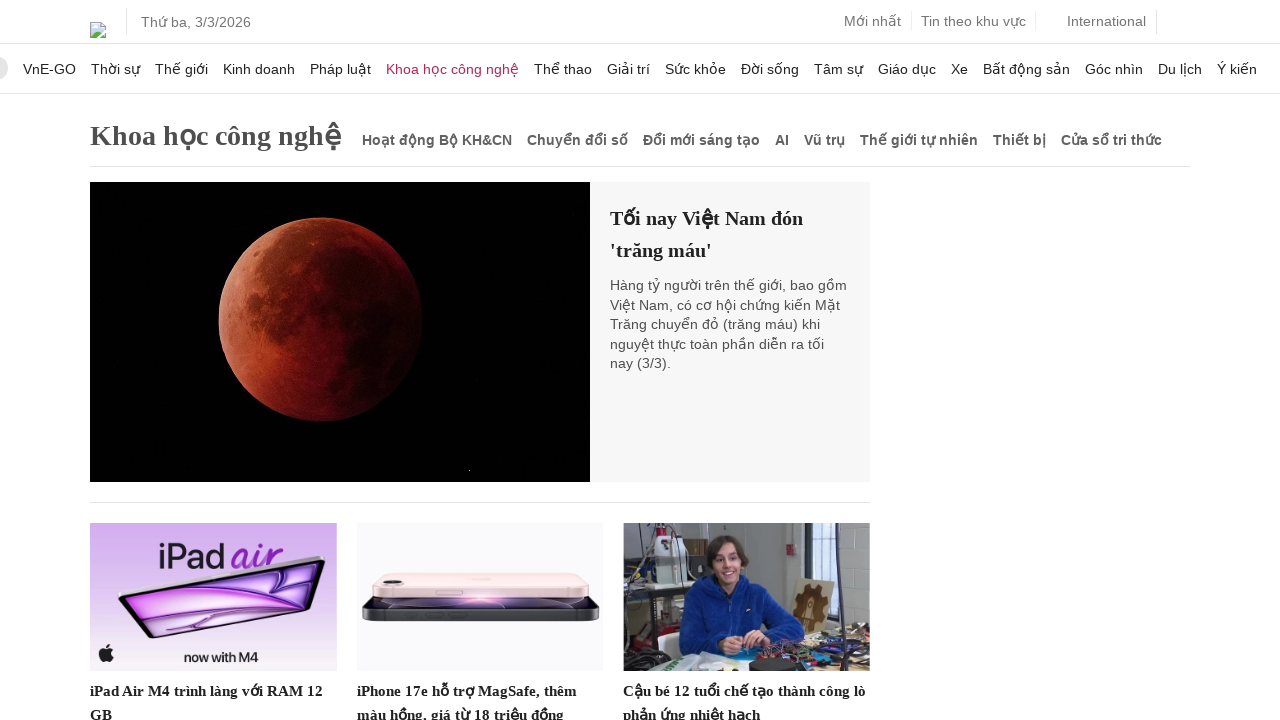

Navigated to personal notes application
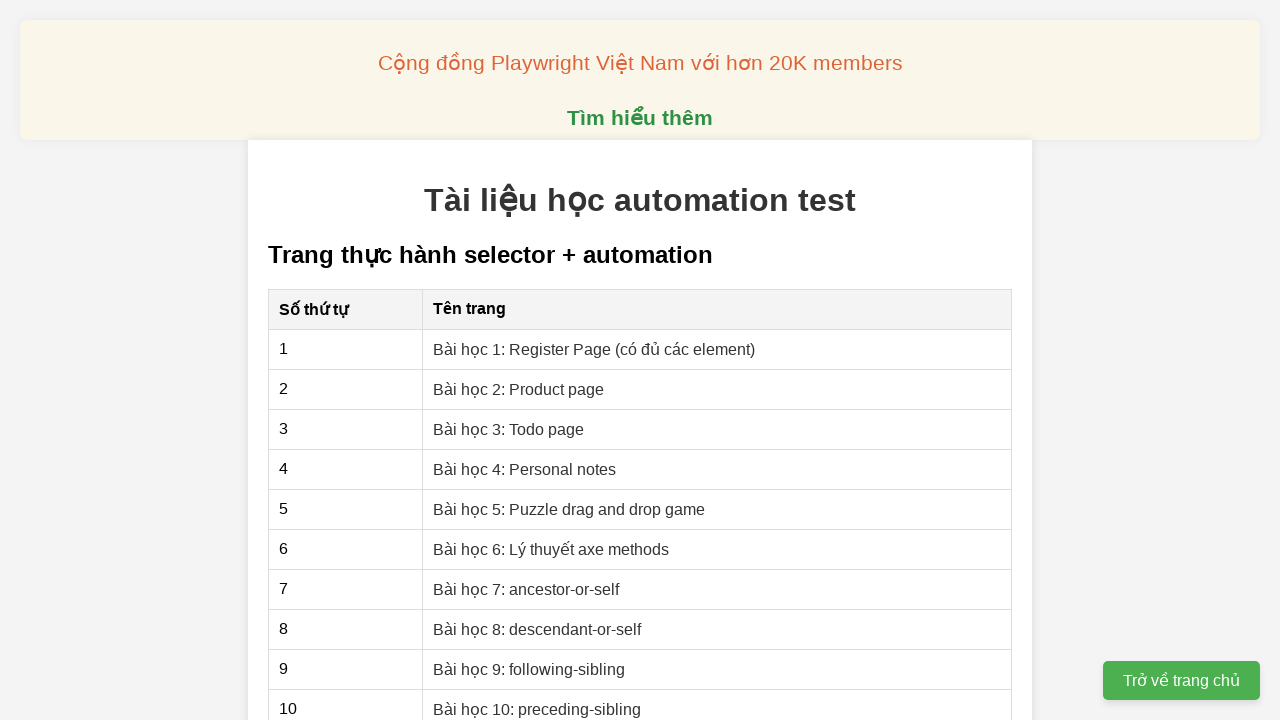

Clicked on personal notes link at (525, 469) on xpath=//a[@href='04-xpath-personal-notes.html']
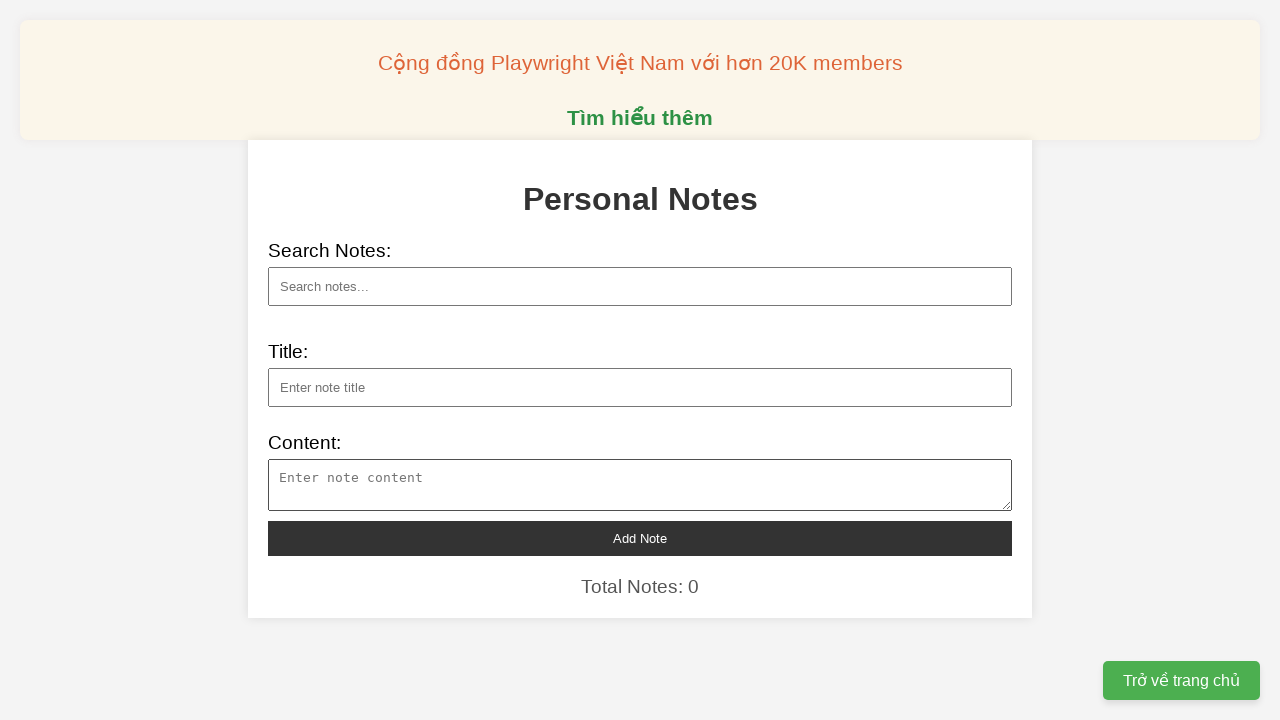

Filled note title field with 'Công nghệ AI mới' on //input[@id='note-title']
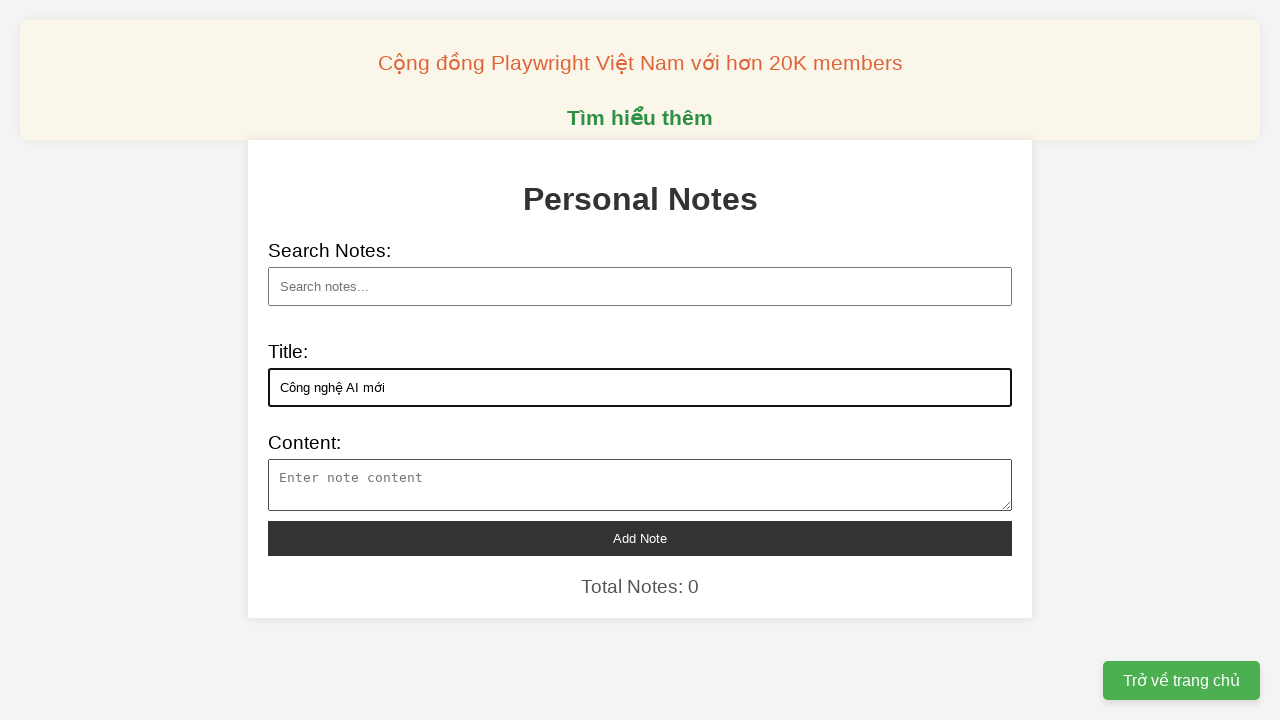

Filled note content field with 'Nội dung về trí tuệ nhân tạo và ứng dụng' on //textarea[@id='note-content']
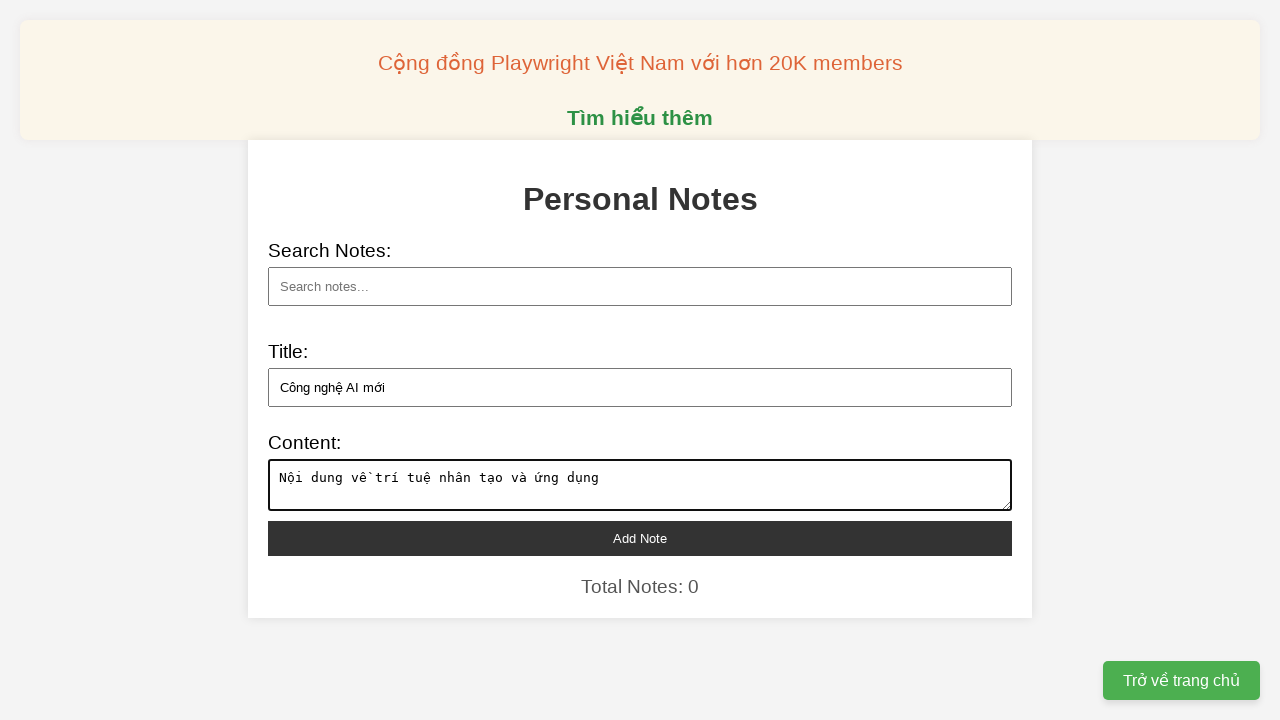

Clicked add note button to save note 'Công nghệ AI mới' at (640, 538) on xpath=//button[@id='add-note']
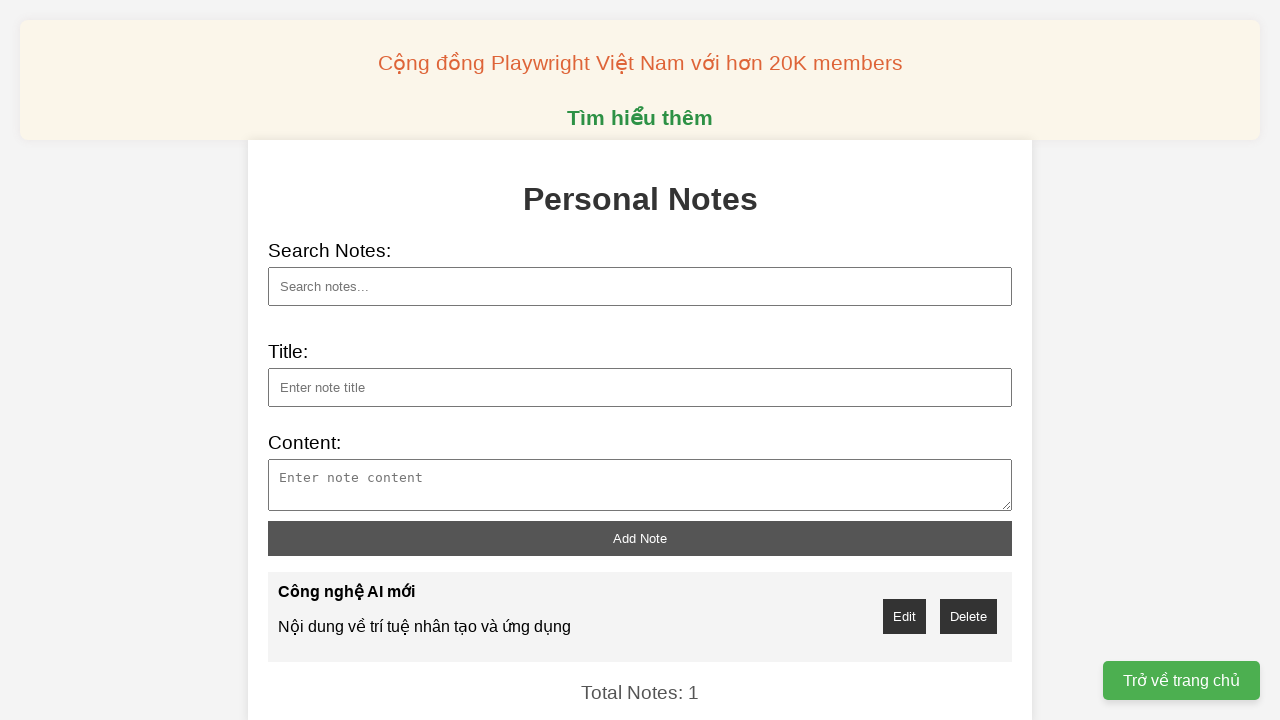

Filled note title field with 'Khám phá vũ trụ' on //input[@id='note-title']
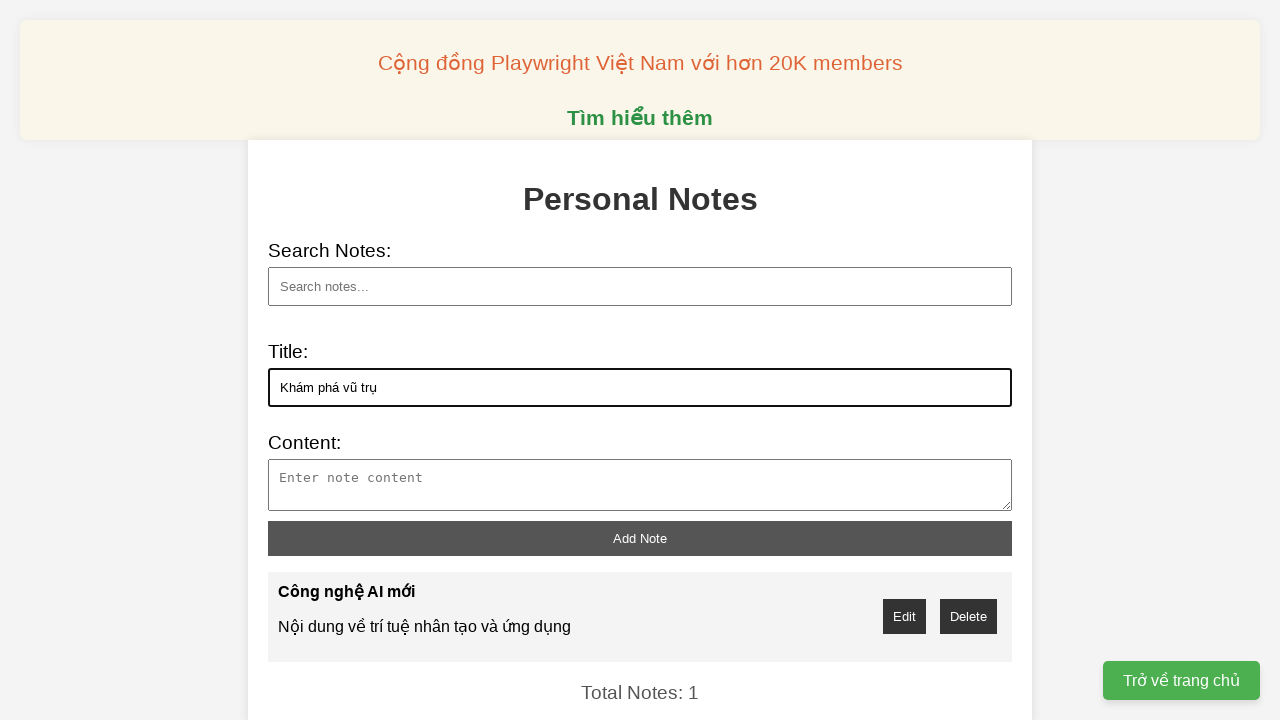

Filled note content field with 'Những phát hiện mới về không gian' on //textarea[@id='note-content']
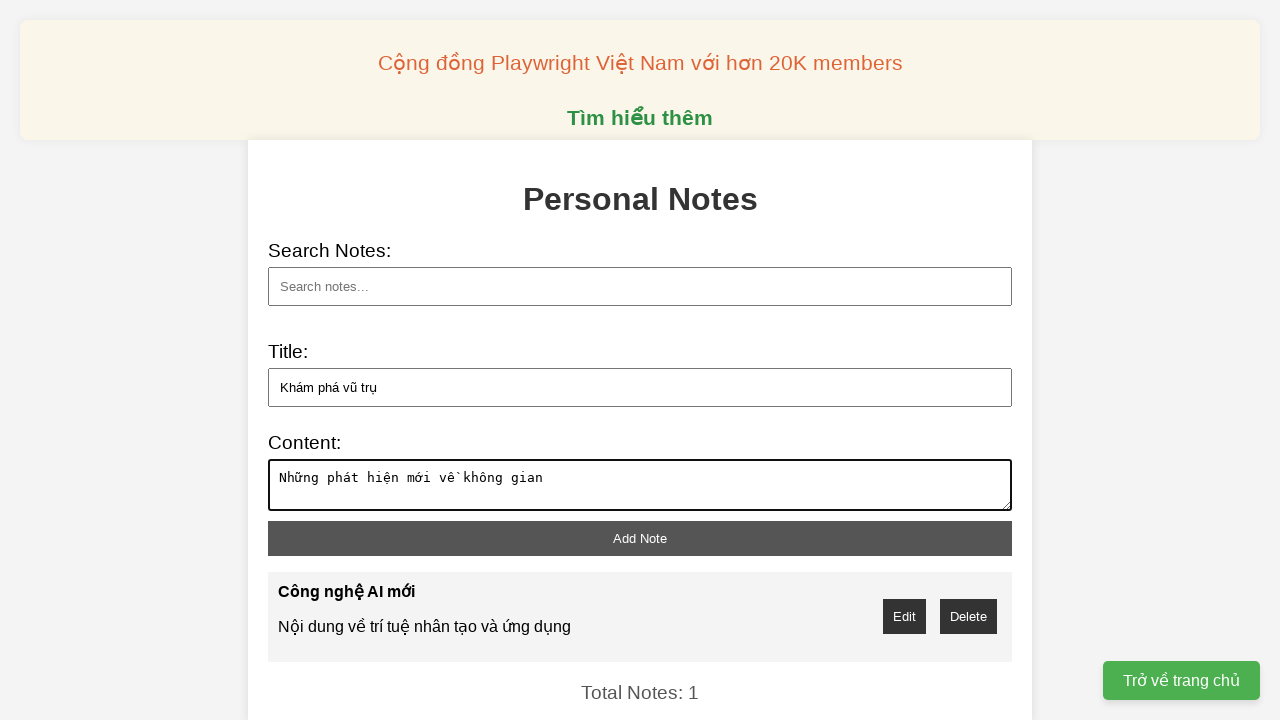

Clicked add note button to save note 'Khám phá vũ trụ' at (640, 538) on xpath=//button[@id='add-note']
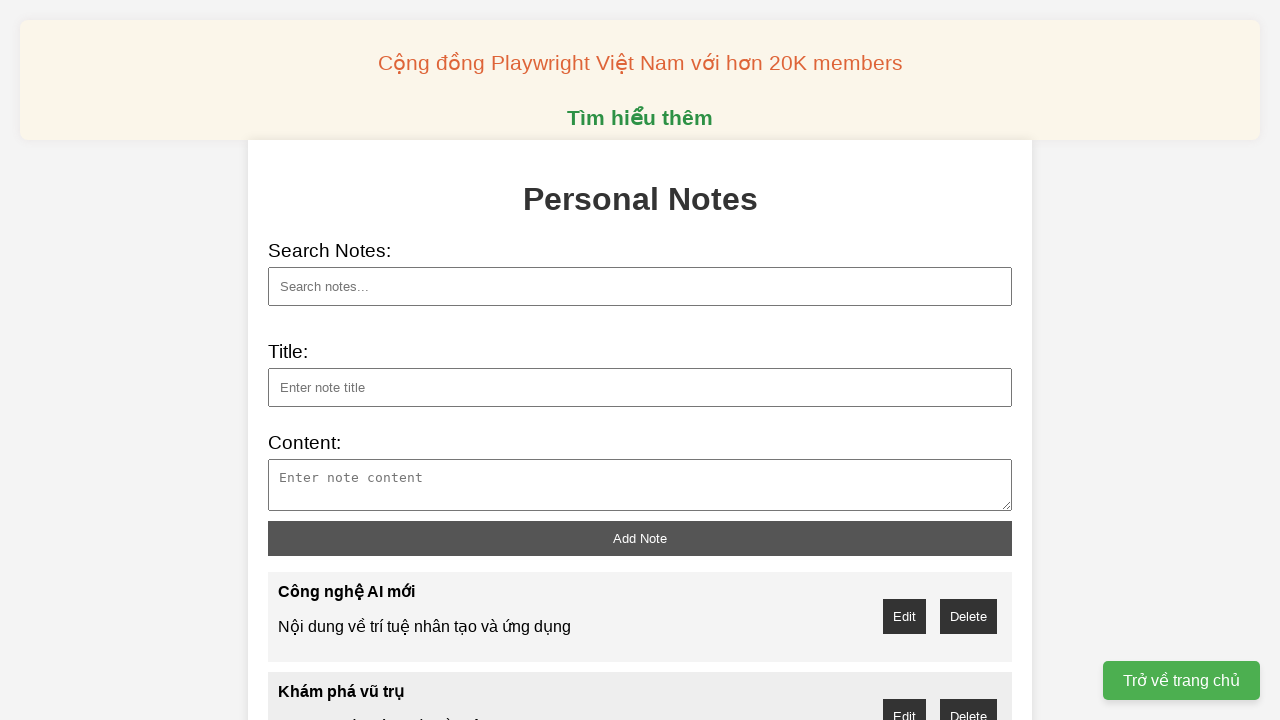

Filled note title field with 'Điện thoại thông minh' on //input[@id='note-title']
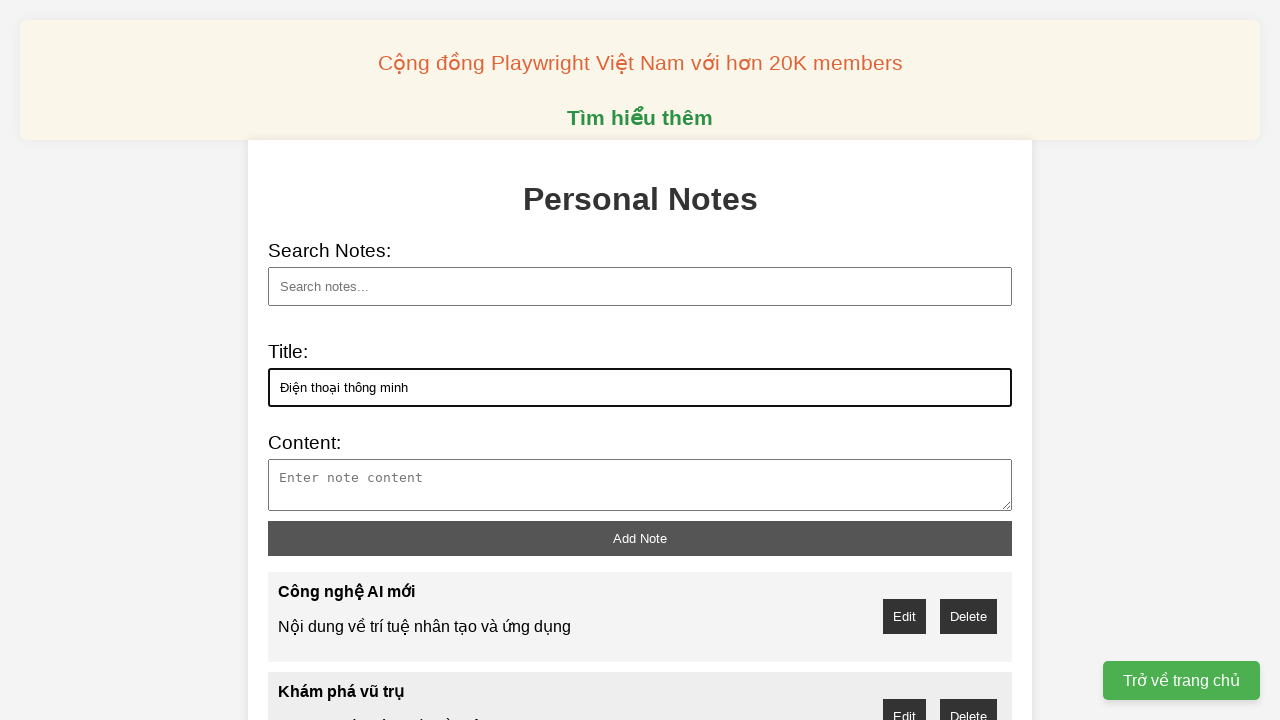

Filled note content field with 'Xu hướng công nghệ di động năm 2024' on //textarea[@id='note-content']
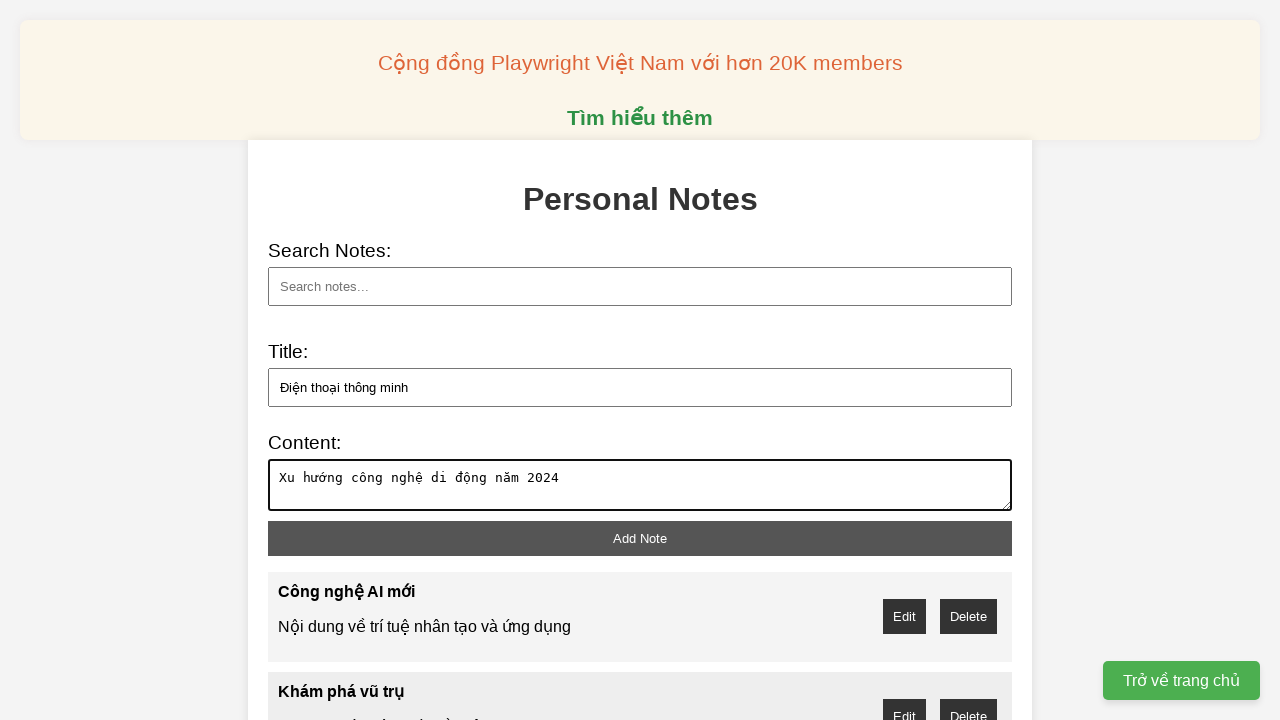

Clicked add note button to save note 'Điện thoại thông minh' at (640, 538) on xpath=//button[@id='add-note']
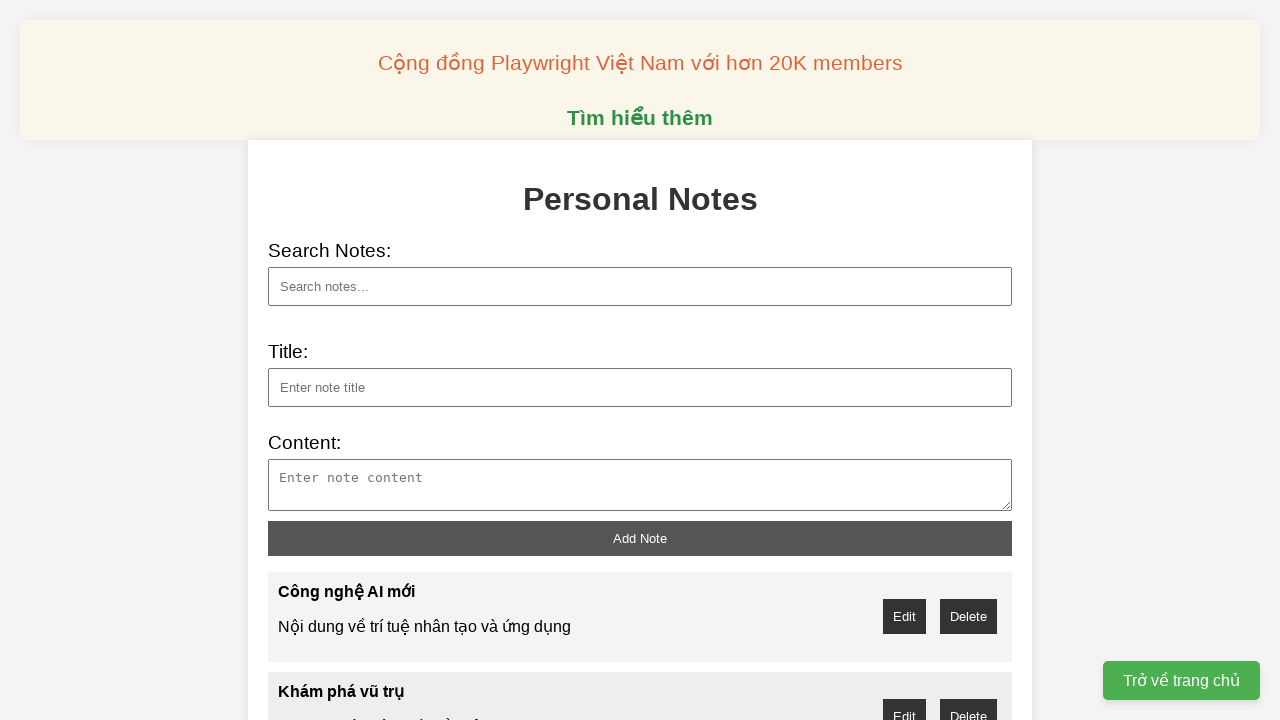

Filled note title field with 'Robot tự động' on //input[@id='note-title']
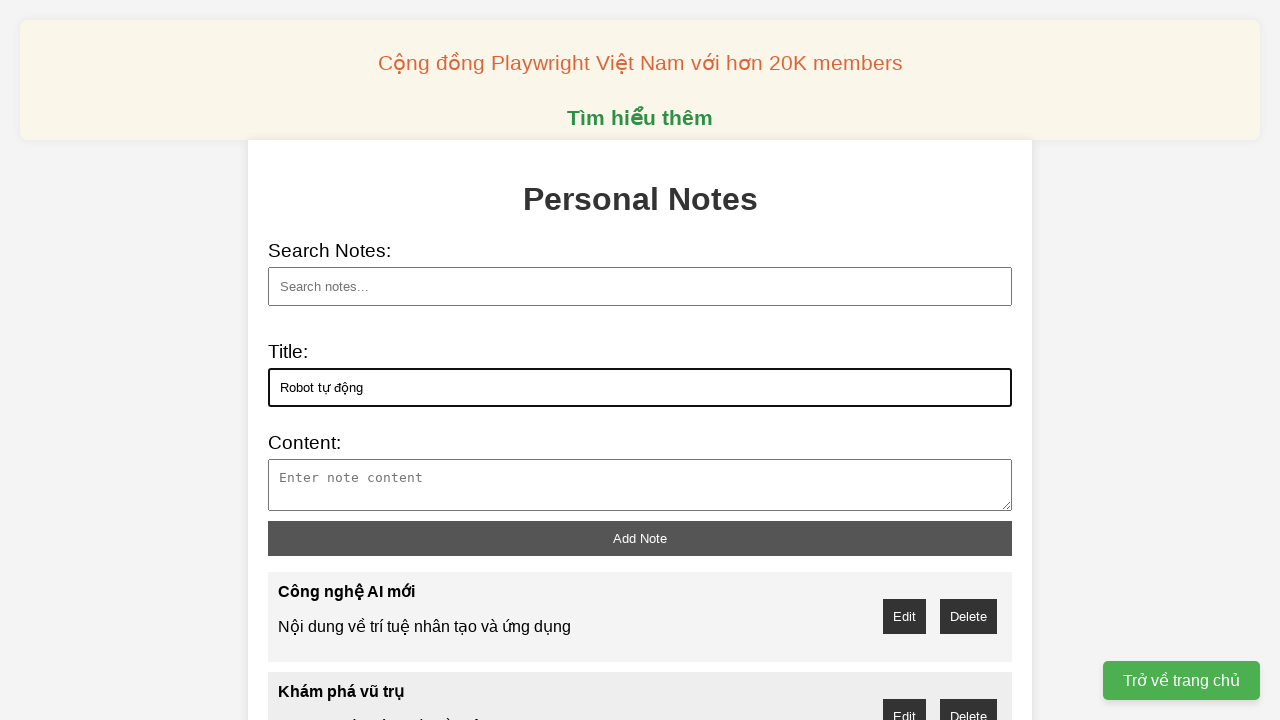

Filled note content field with 'Ứng dụng robot trong sản xuất' on //textarea[@id='note-content']
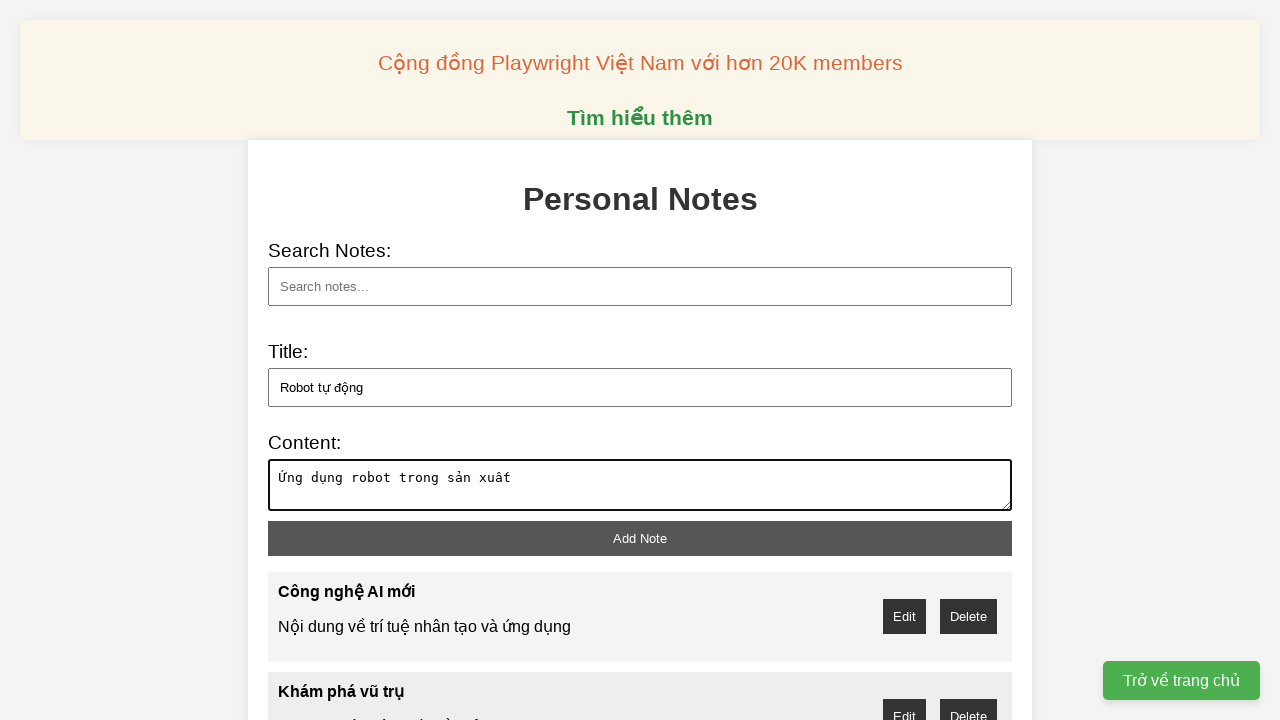

Clicked add note button to save note 'Robot tự động' at (640, 538) on xpath=//button[@id='add-note']
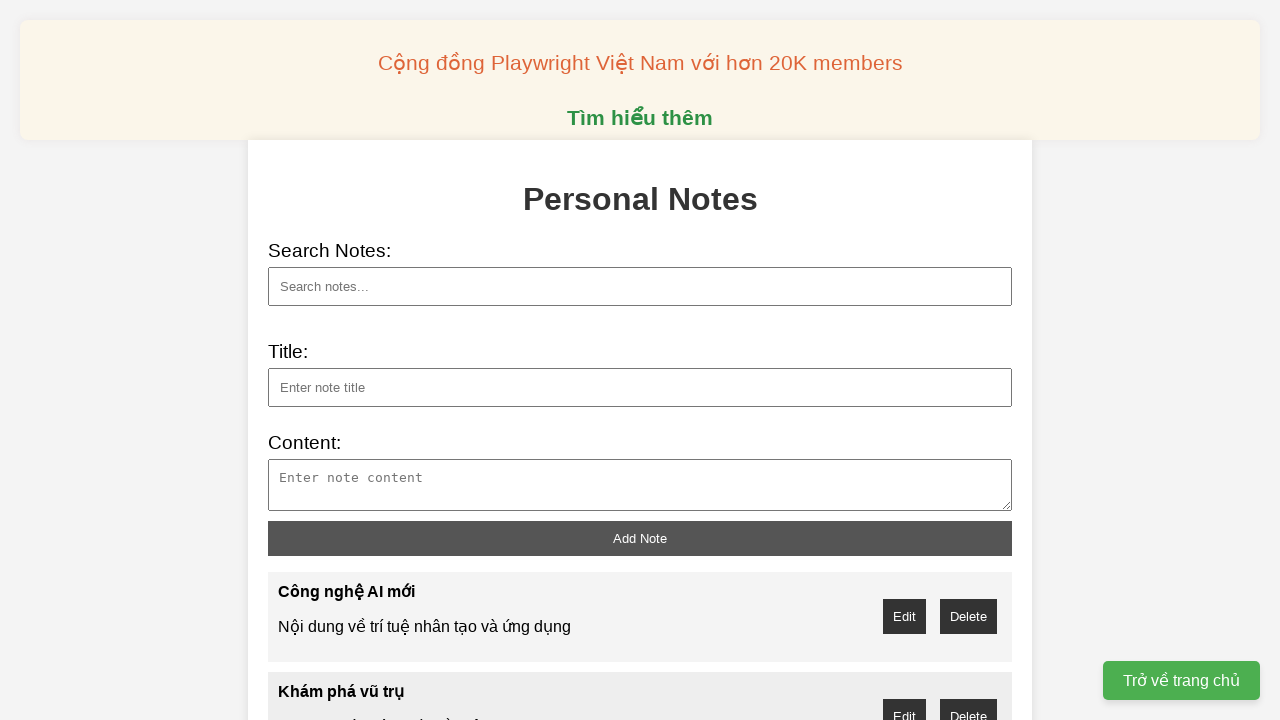

Filled note title field with 'Năng lượng tái tạo' on //input[@id='note-title']
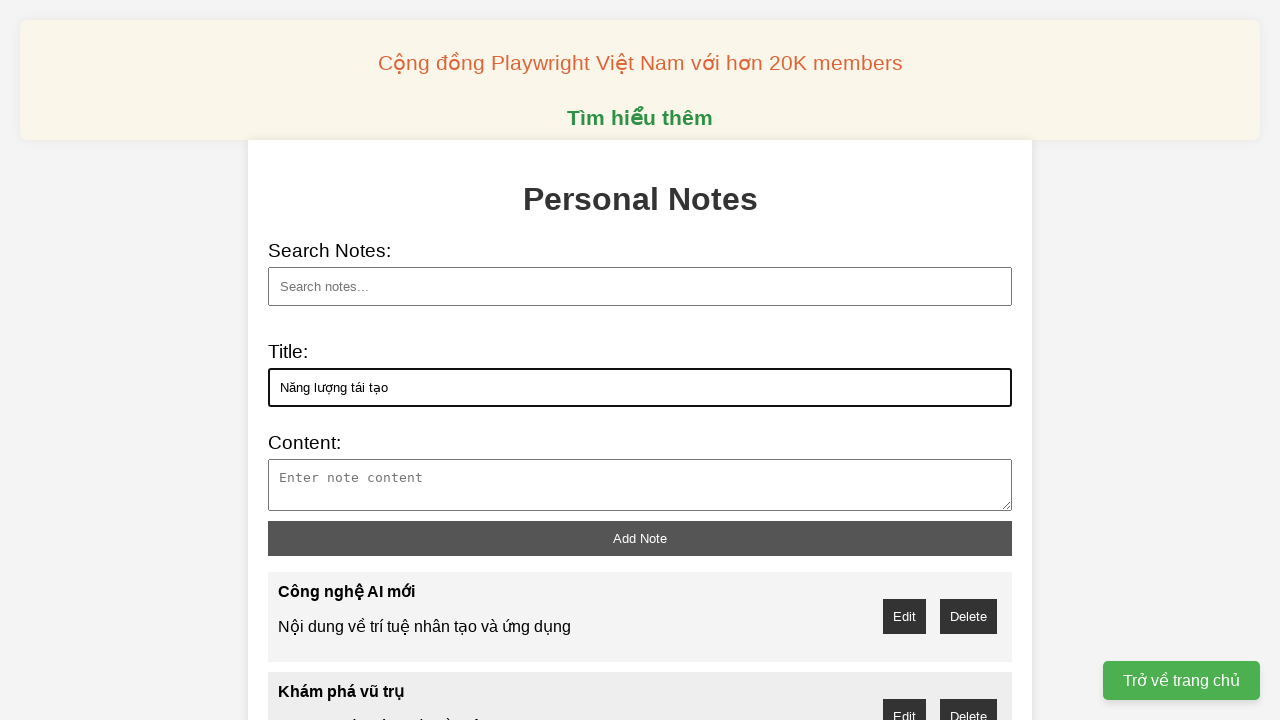

Filled note content field with 'Giải pháp năng lượng sạch cho tương lai' on //textarea[@id='note-content']
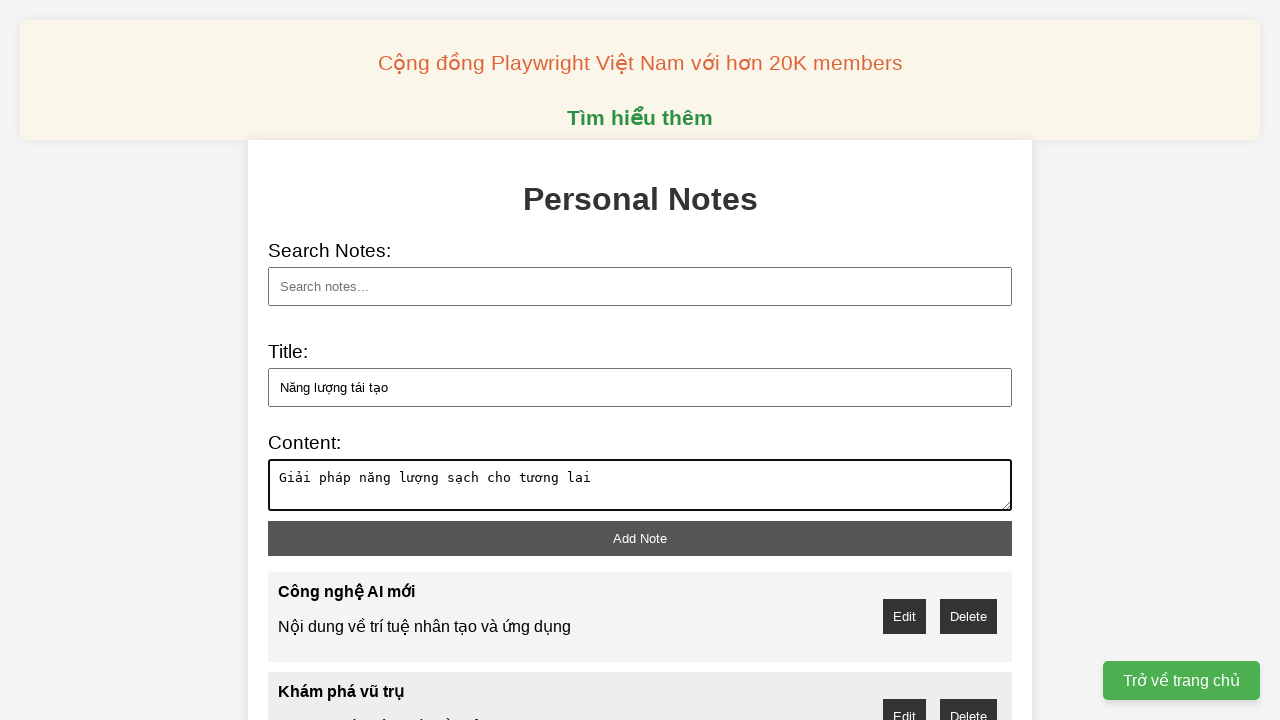

Clicked add note button to save note 'Năng lượng tái tạo' at (640, 538) on xpath=//button[@id='add-note']
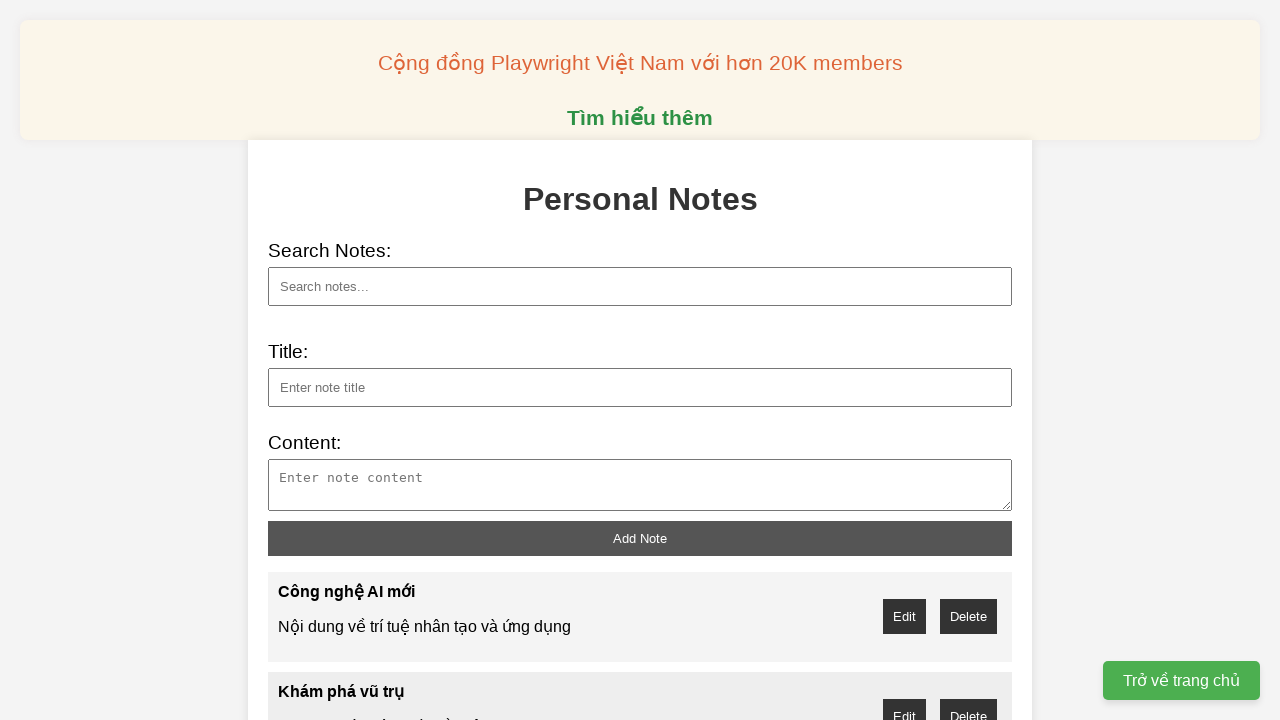

Filled note title field with 'Xe điện tự lái' on //input[@id='note-title']
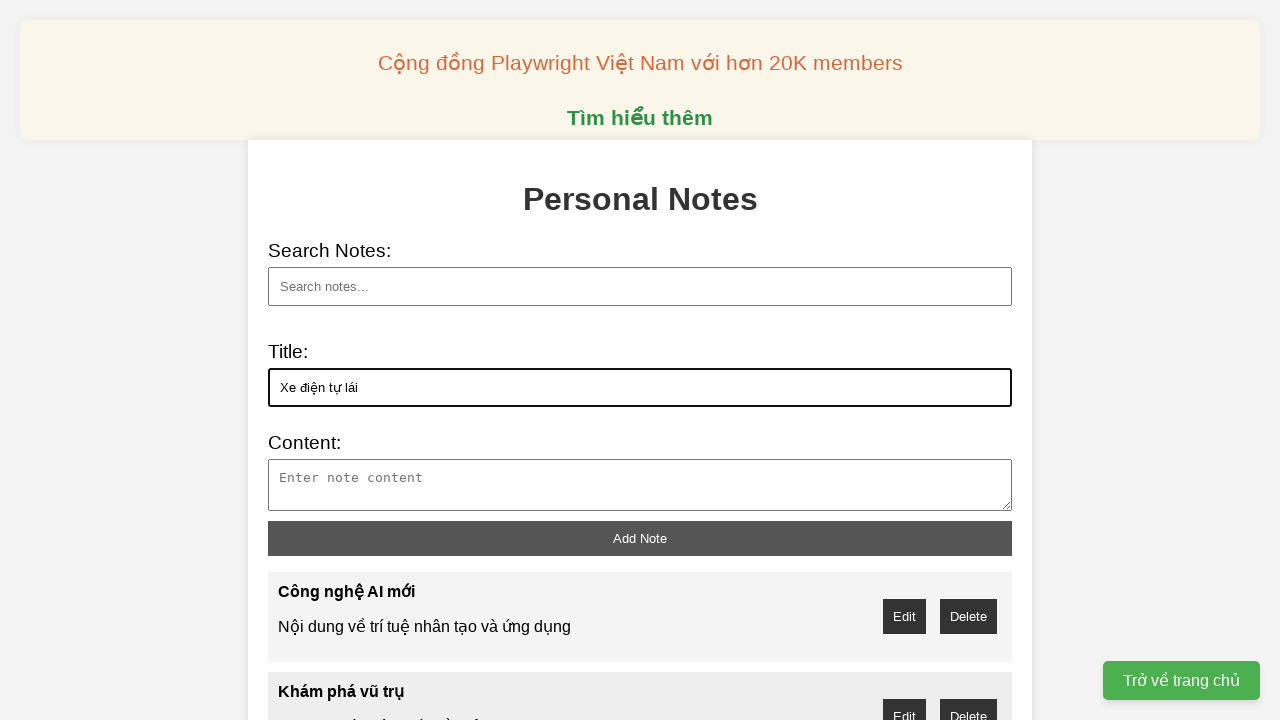

Filled note content field with 'Công nghệ xe tự hành phát triển' on //textarea[@id='note-content']
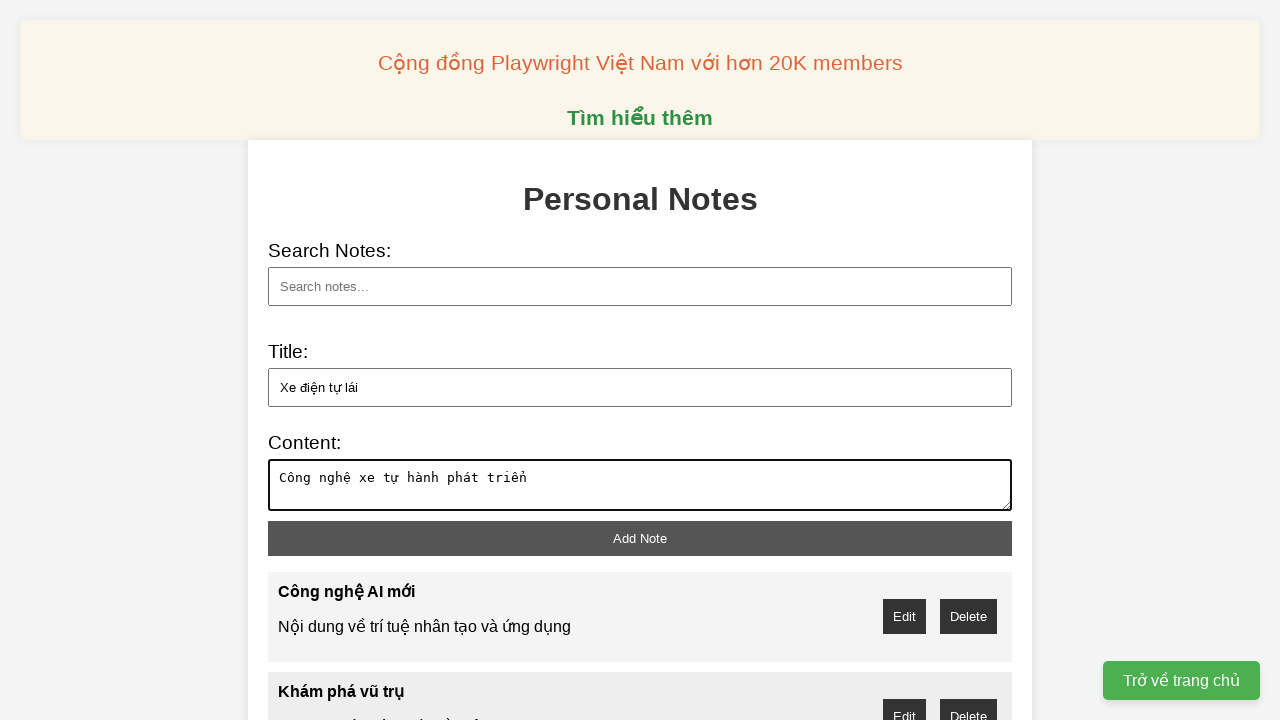

Clicked add note button to save note 'Xe điện tự lái' at (640, 538) on xpath=//button[@id='add-note']
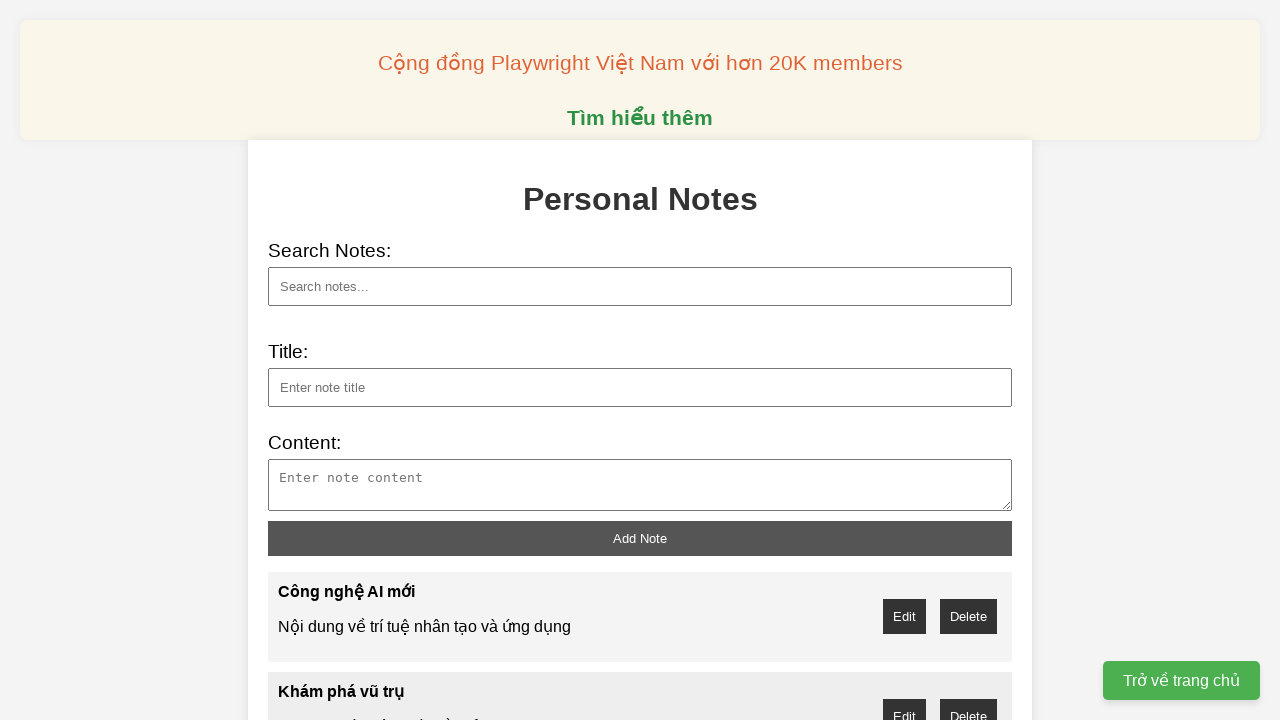

Filled note title field with 'Mạng 5G' on //input[@id='note-title']
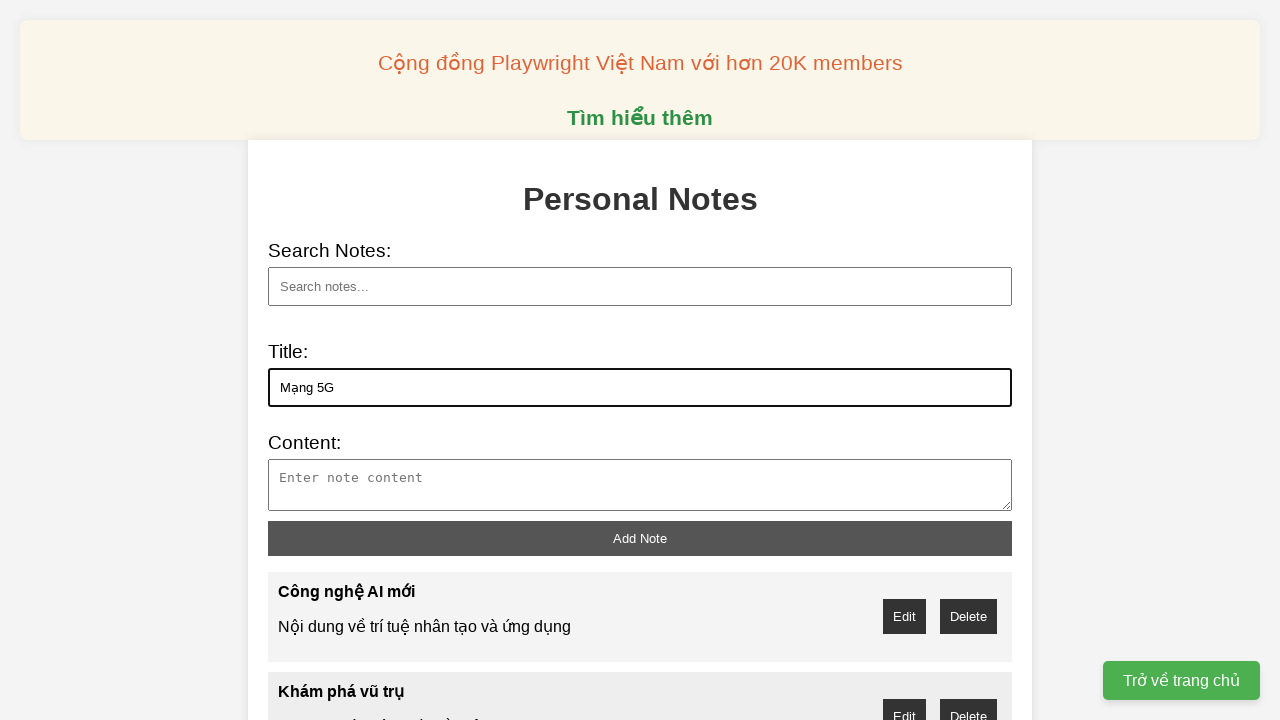

Filled note content field with 'Tốc độ internet siêu nhanh' on //textarea[@id='note-content']
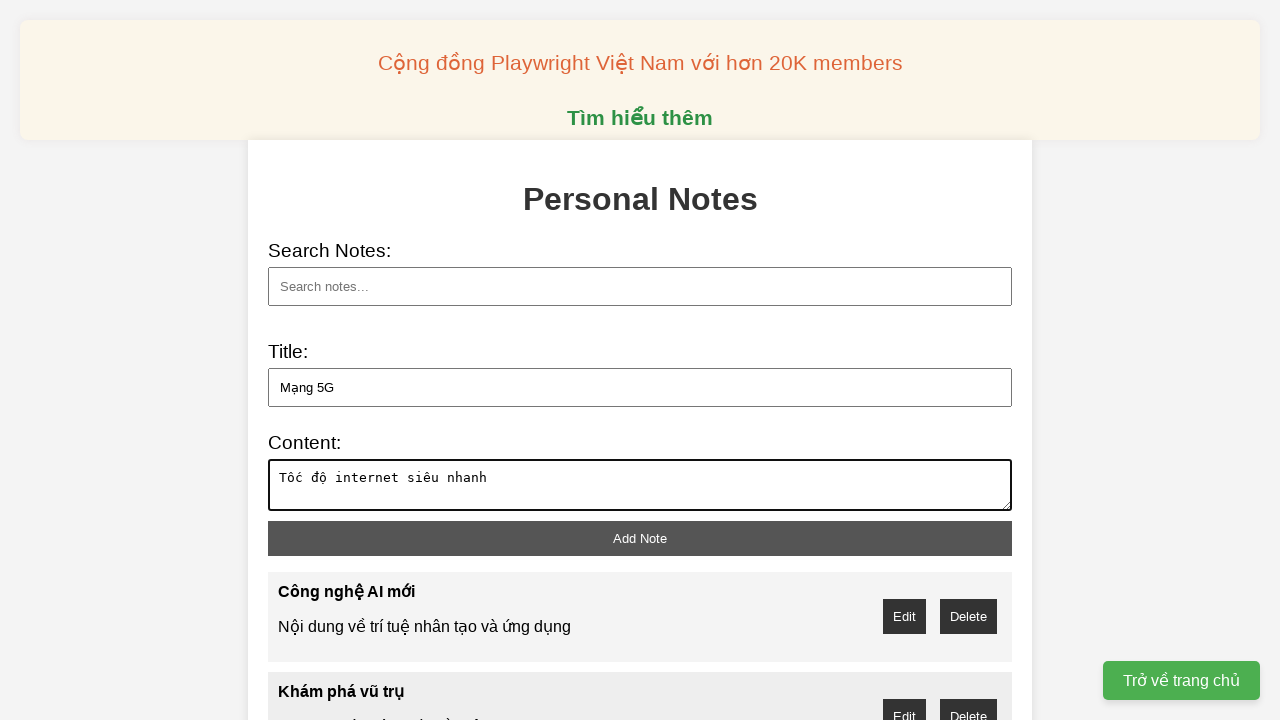

Clicked add note button to save note 'Mạng 5G' at (640, 538) on xpath=//button[@id='add-note']
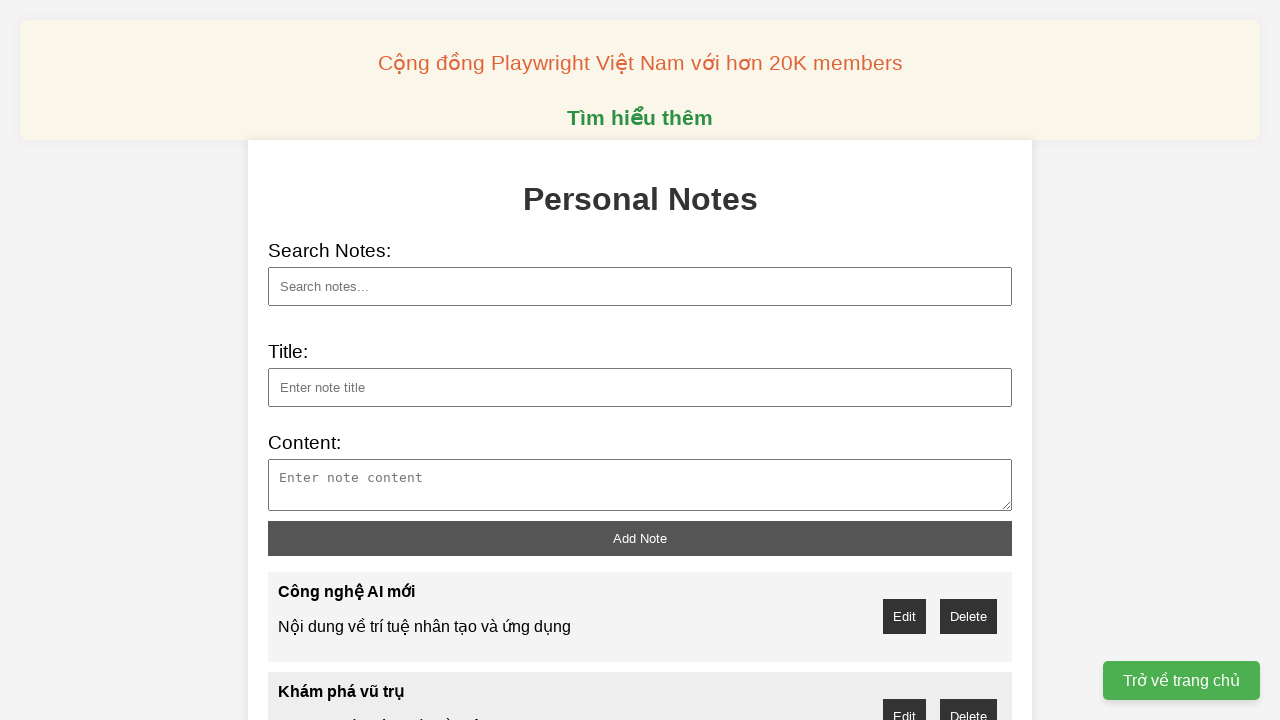

Filled note title field with 'Blockchain' on //input[@id='note-title']
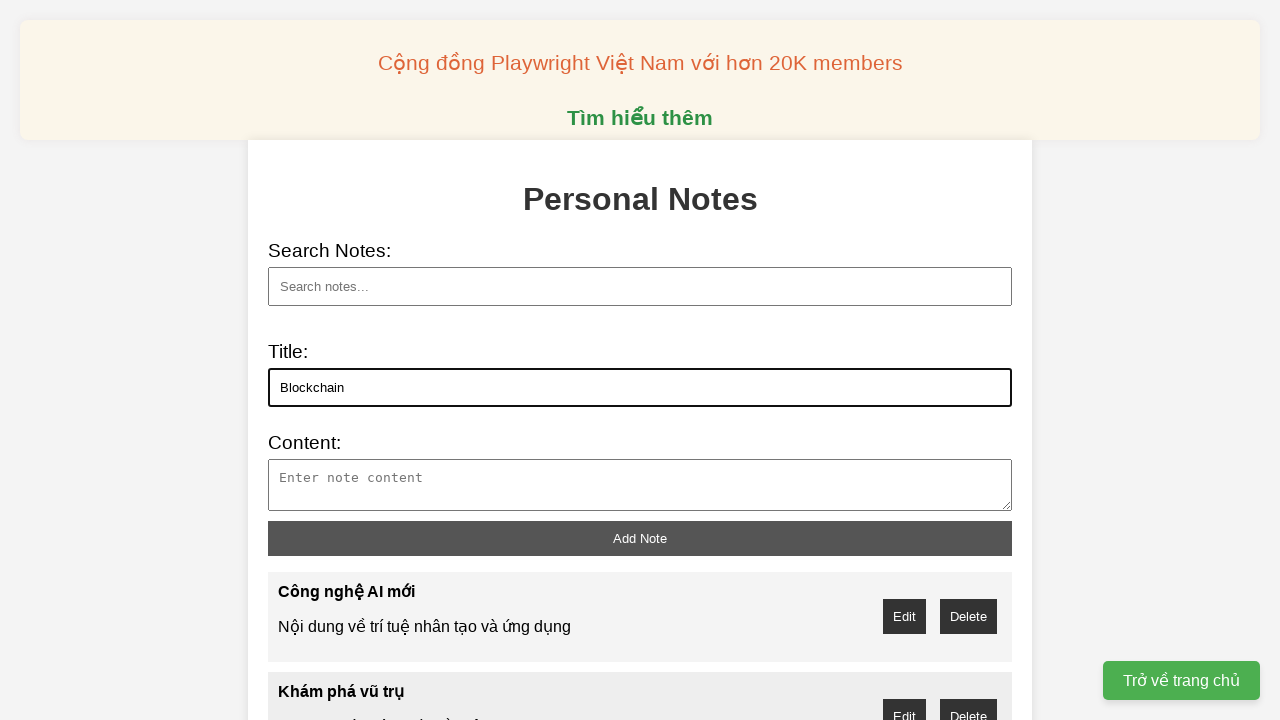

Filled note content field with 'Công nghệ chuỗi khối và tiền điện tử' on //textarea[@id='note-content']
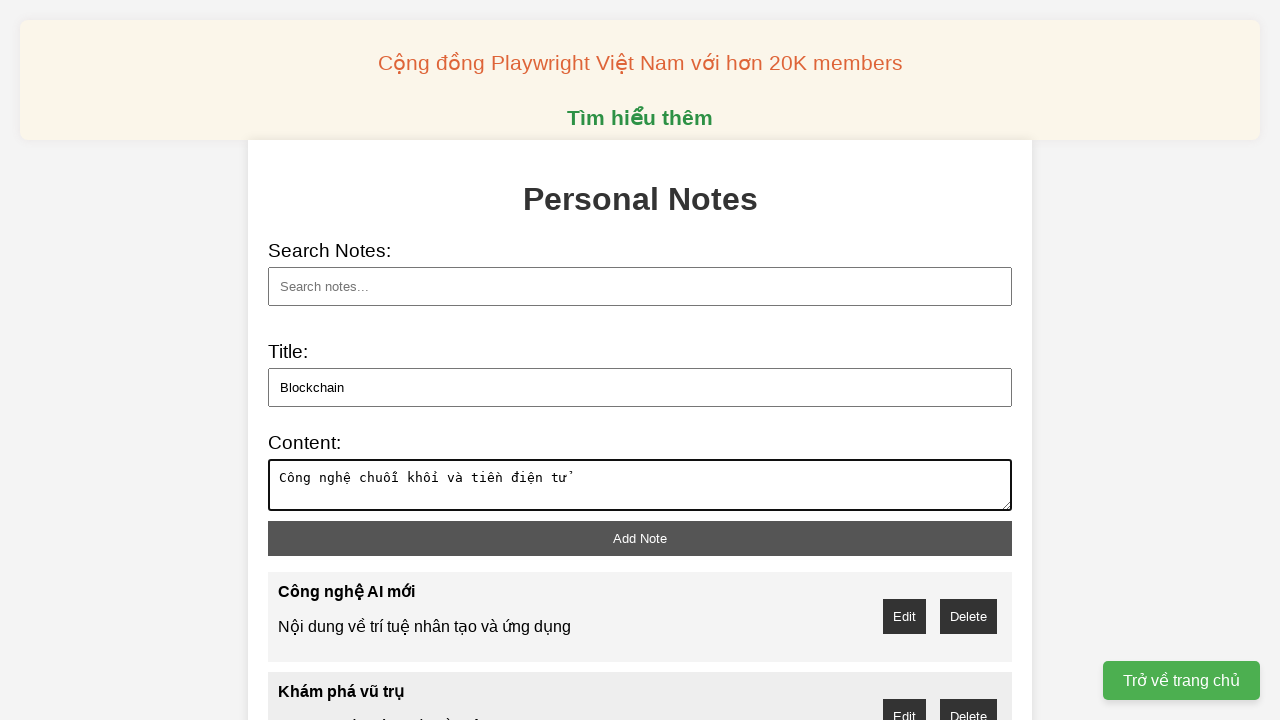

Clicked add note button to save note 'Blockchain' at (640, 538) on xpath=//button[@id='add-note']
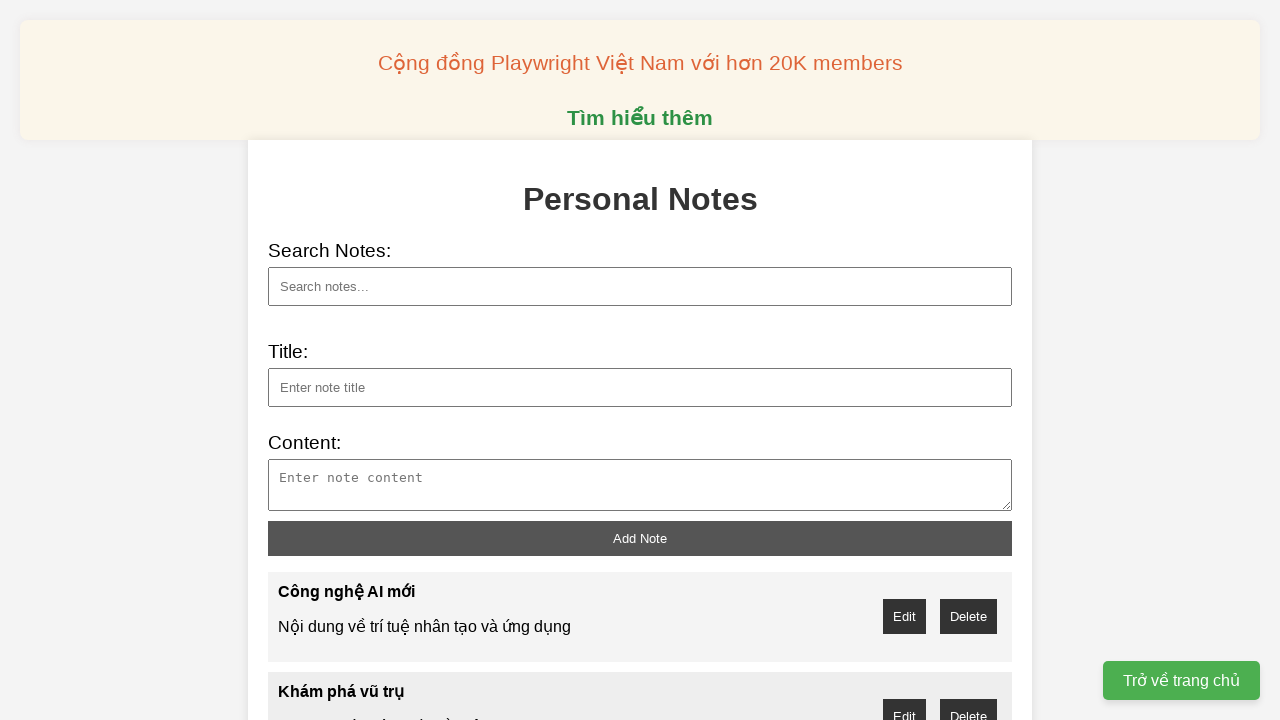

Filled note title field with 'Y học hiện đại' on //input[@id='note-title']
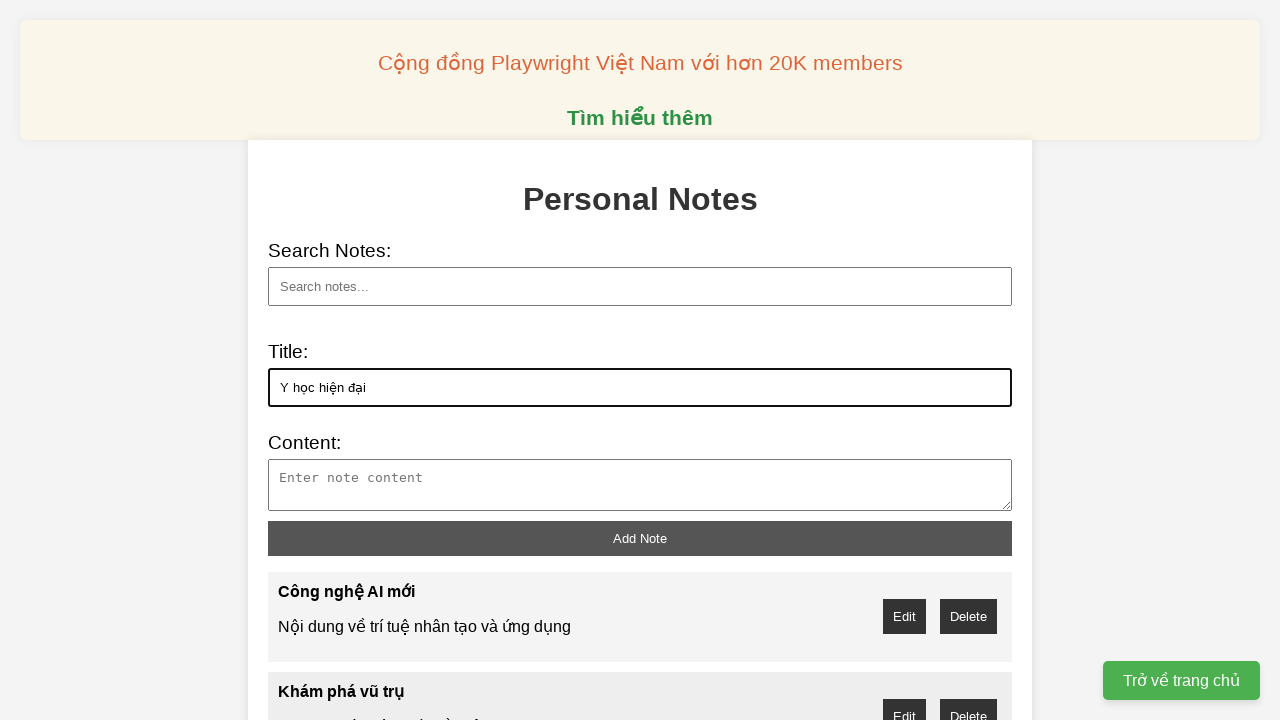

Filled note content field with 'Tiến bộ trong chẩn đoán và điều trị' on //textarea[@id='note-content']
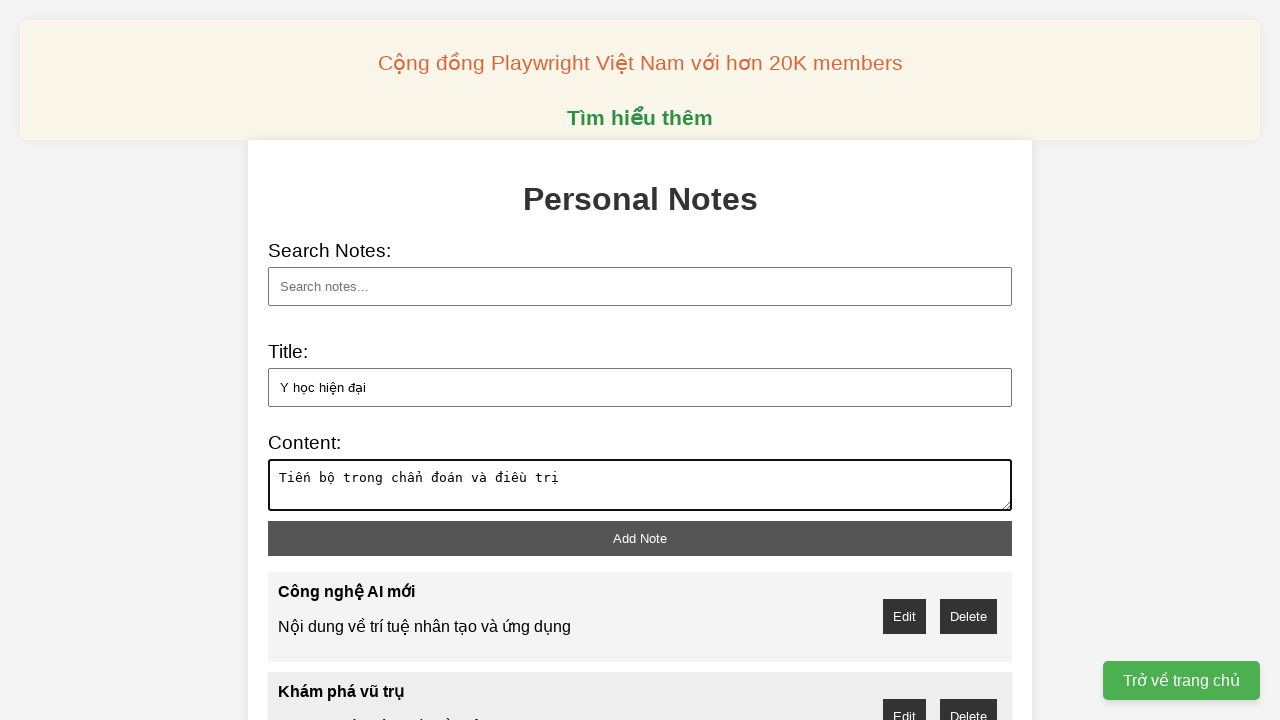

Clicked add note button to save note 'Y học hiện đại' at (640, 538) on xpath=//button[@id='add-note']
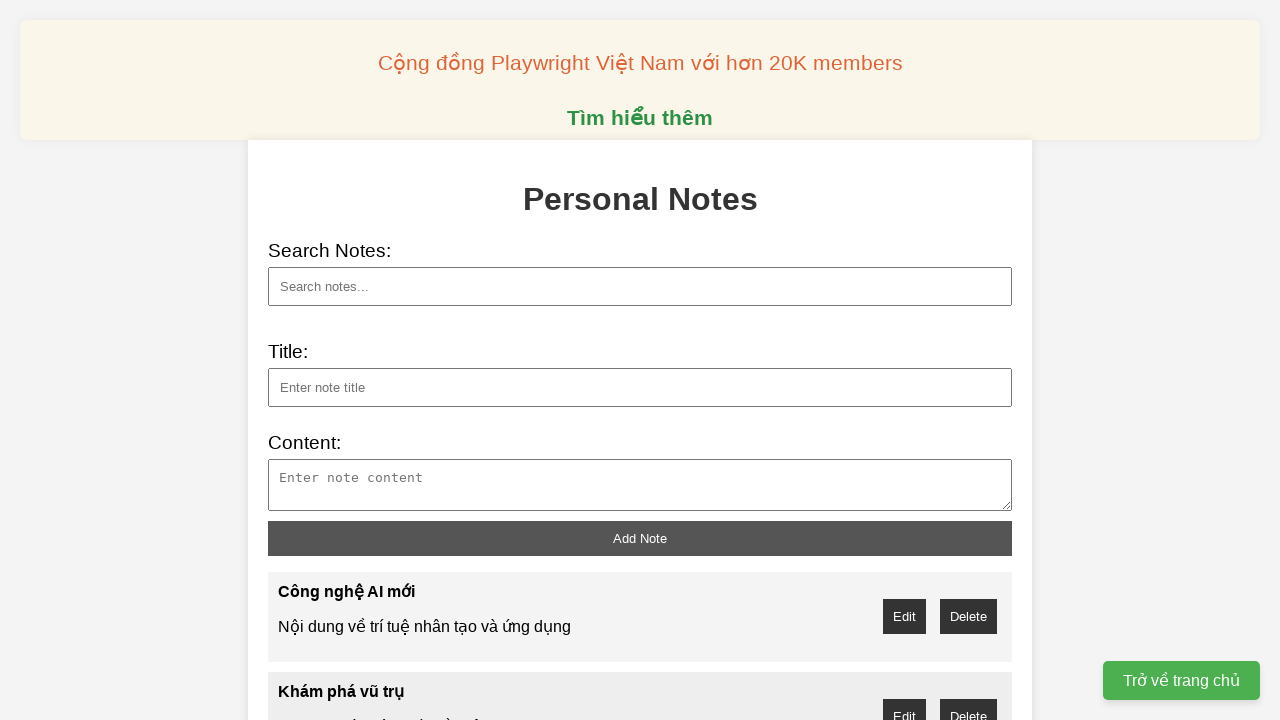

Filled note title field with 'Bảo mật mạng' on //input[@id='note-title']
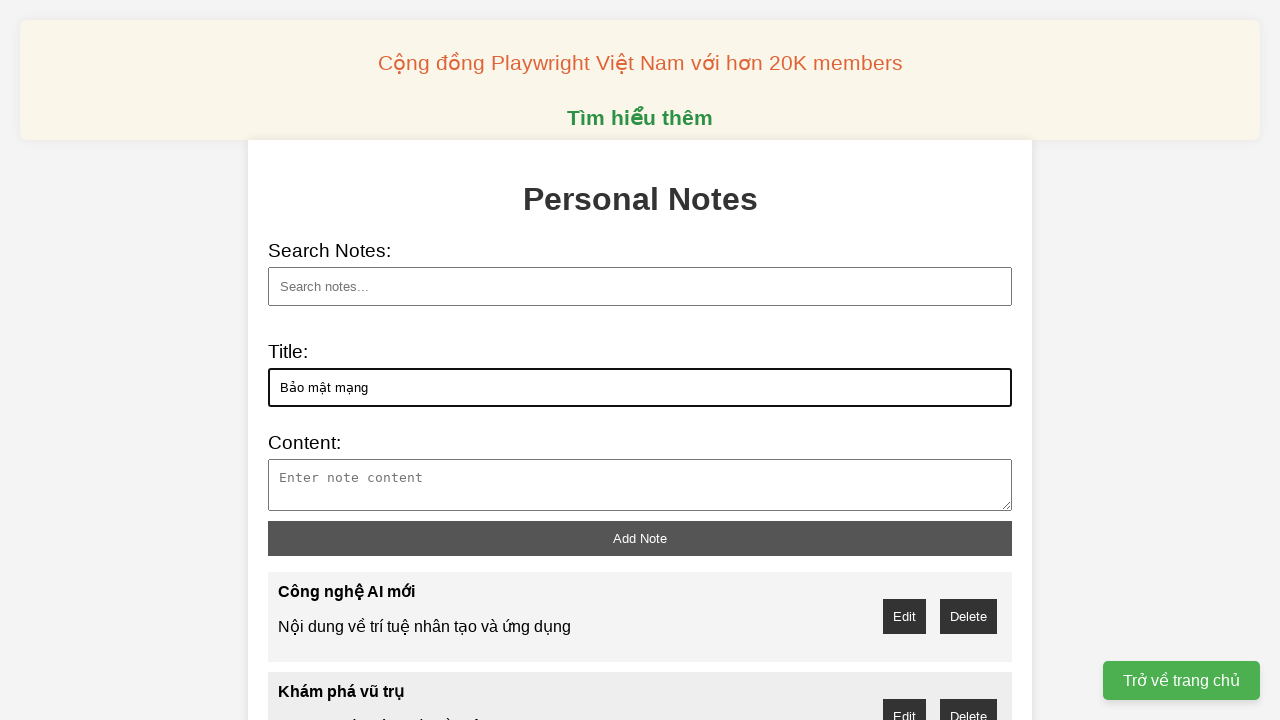

Filled note content field with 'An ninh thông tin trong kỷ nguyên số' on //textarea[@id='note-content']
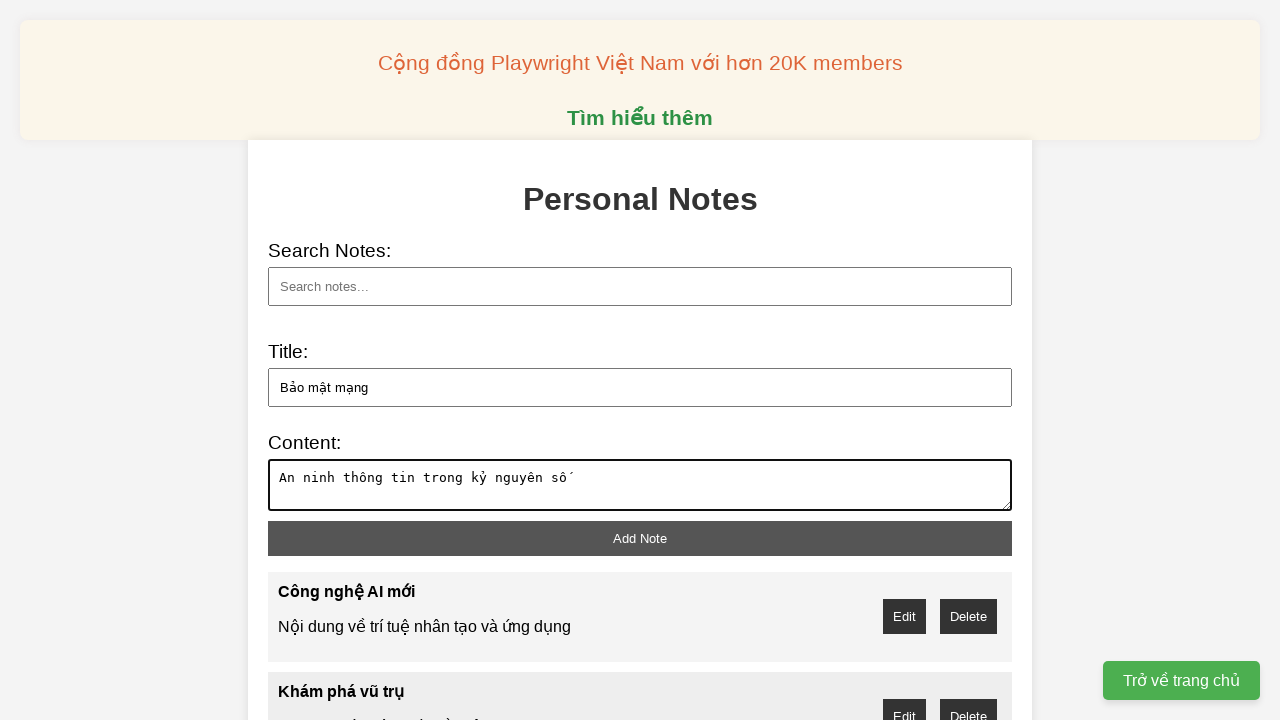

Clicked add note button to save note 'Bảo mật mạng' at (640, 538) on xpath=//button[@id='add-note']
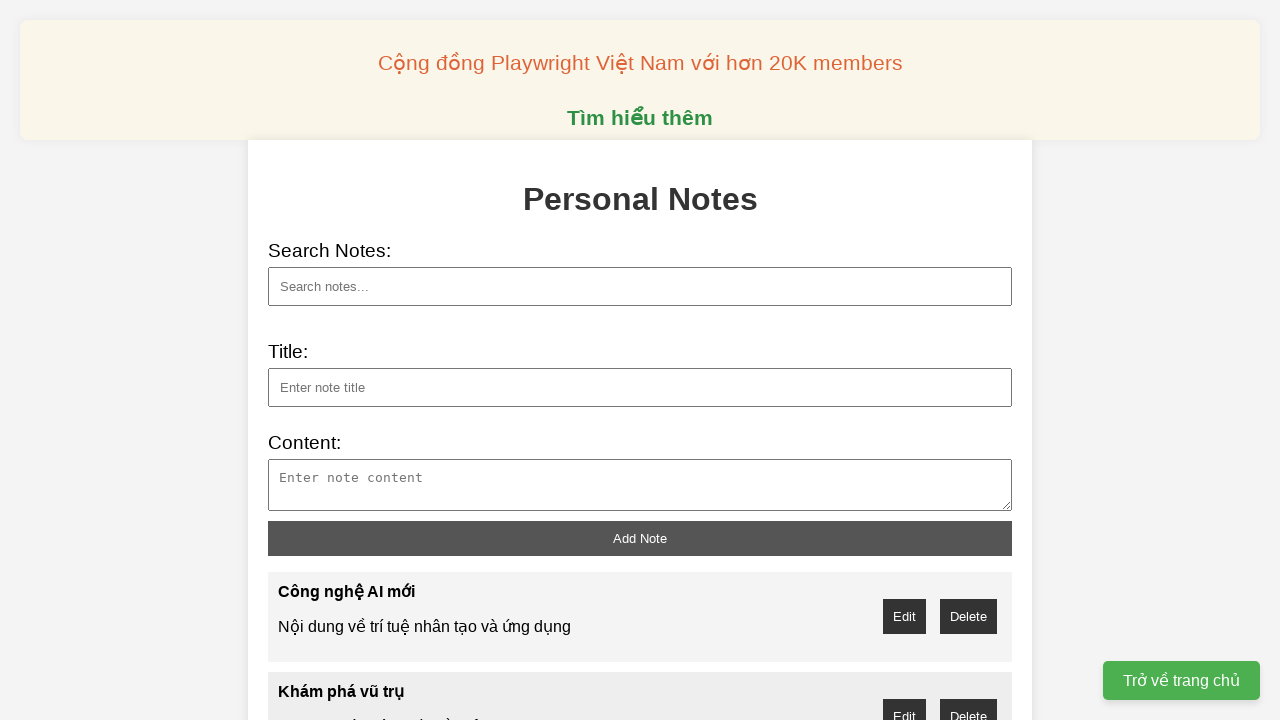

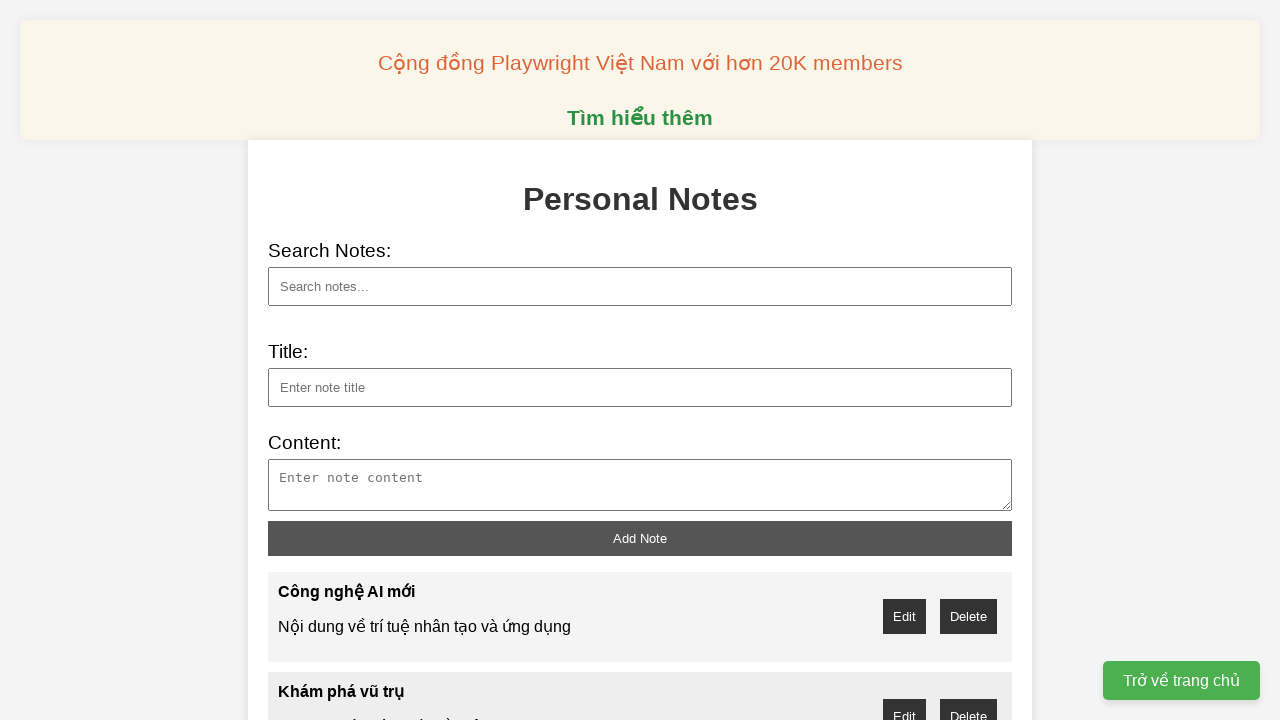